Tests the stock search functionality on MeroLagani financial website by searching for a ticker symbol, navigating to the FloorSheet tab, and clicking through pagination pages.

Starting URL: https://merolagani.com/

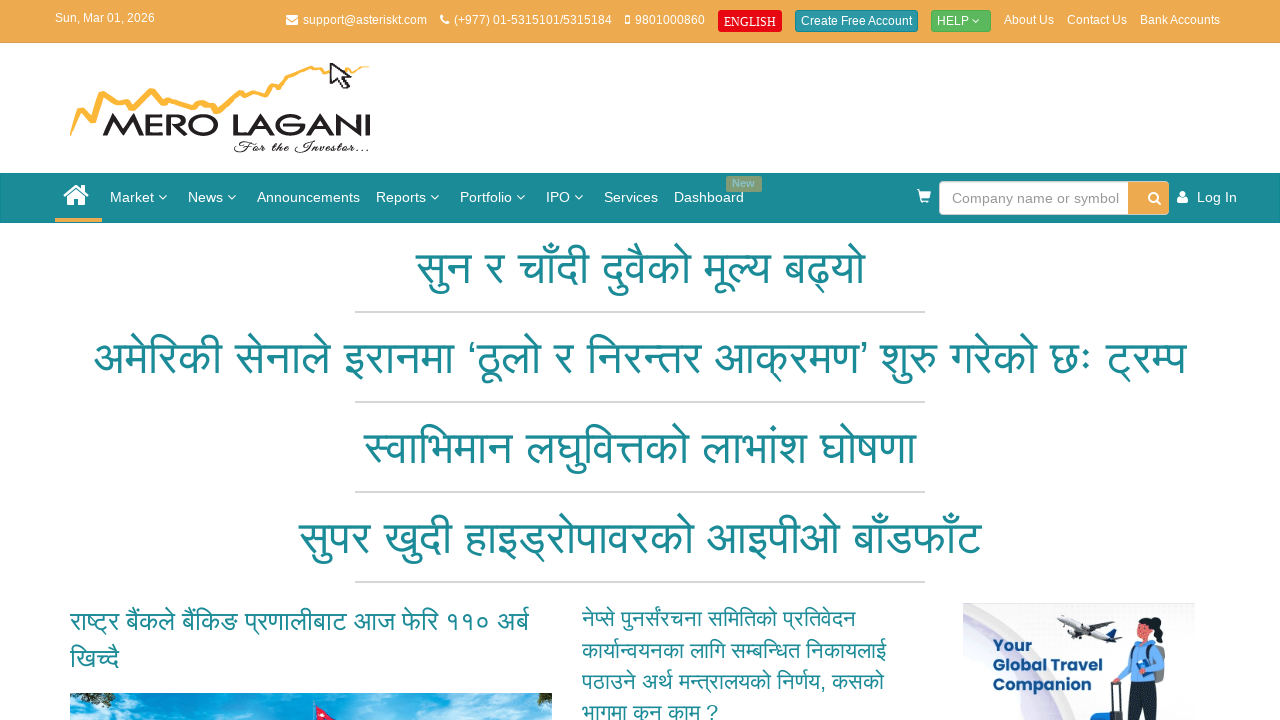

Filled search box with ticker symbol 'HDL' on #ctl00_AutoSuggest1_txtAutoSuggest
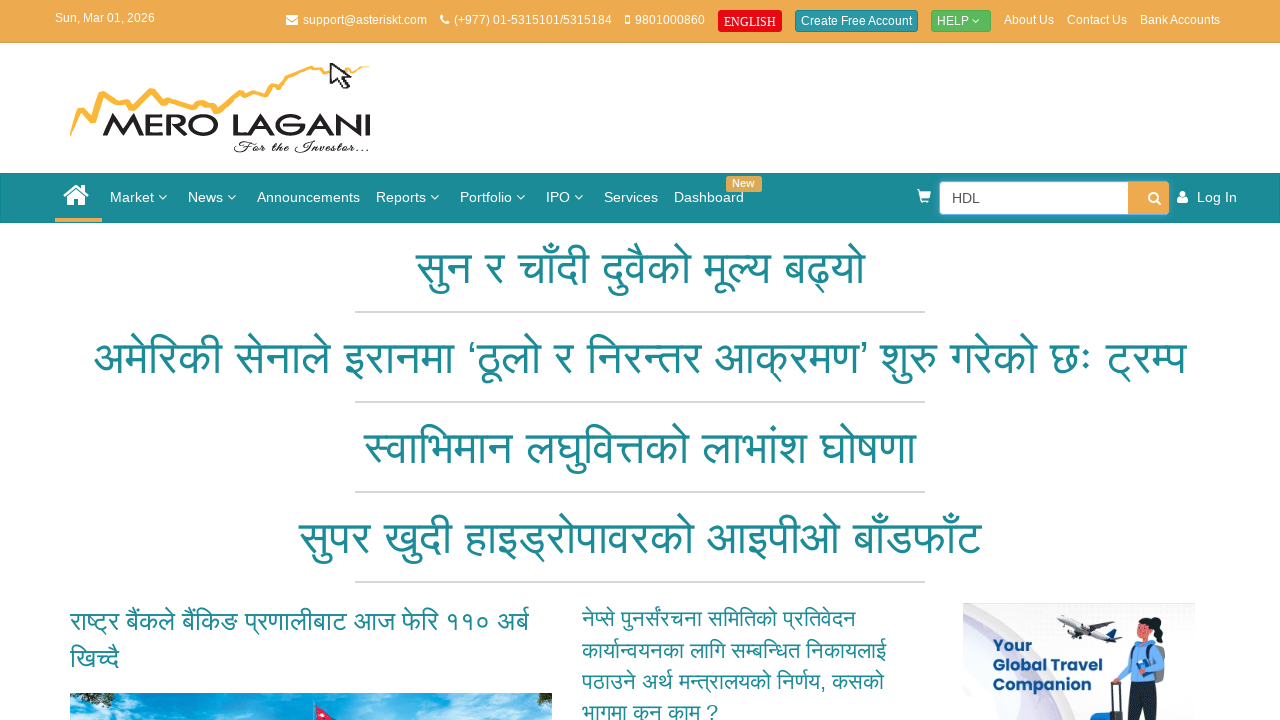

Pressed Enter to search for HDL ticker on #ctl00_AutoSuggest1_txtAutoSuggest
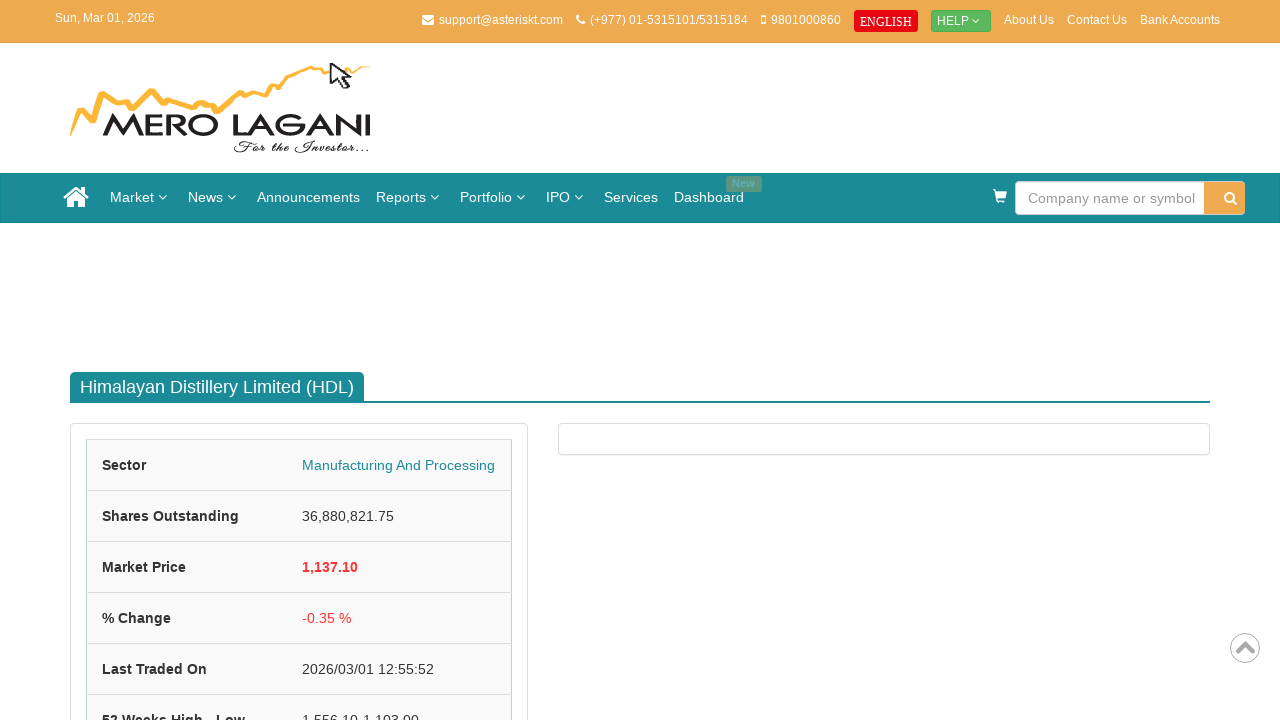

FloorSheet tab selector loaded
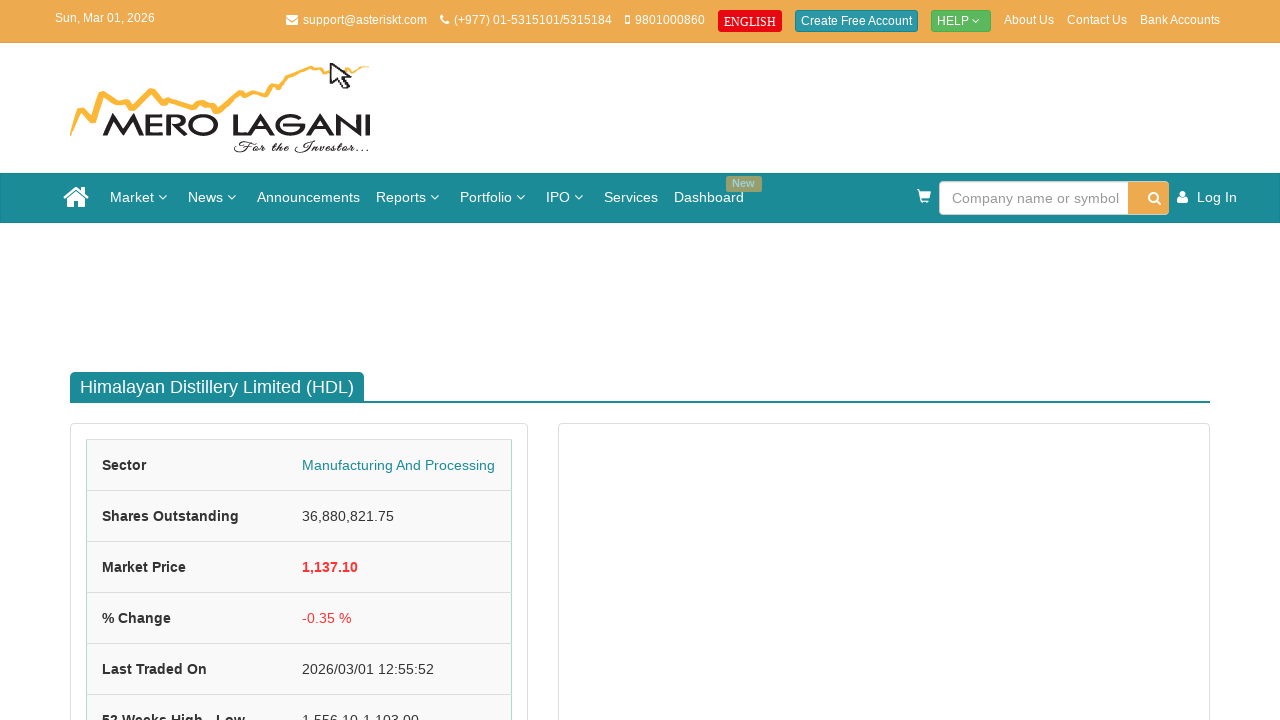

Clicked on FloorSheet tab at (509, 360) on #ctl00_ContentPlaceHolder1_CompanyDetail1_lnkFloorsheetTab
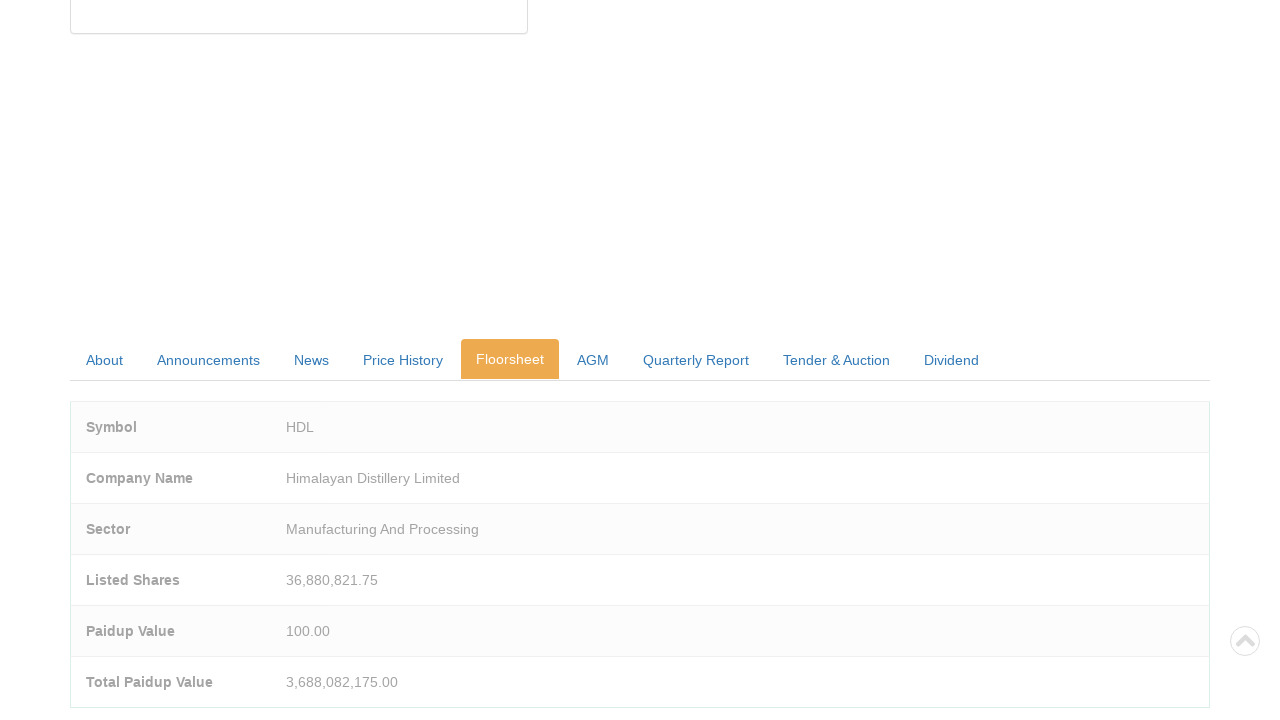

FloorSheet data table loaded
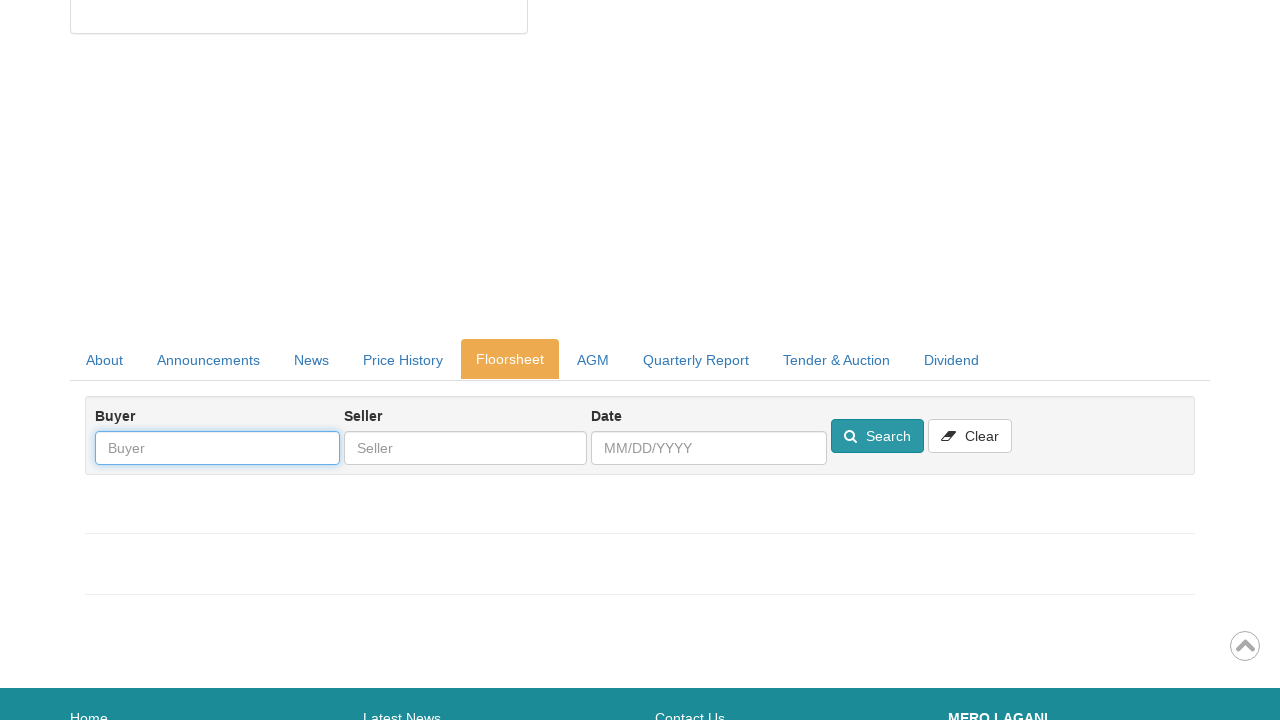

Pagination information loaded
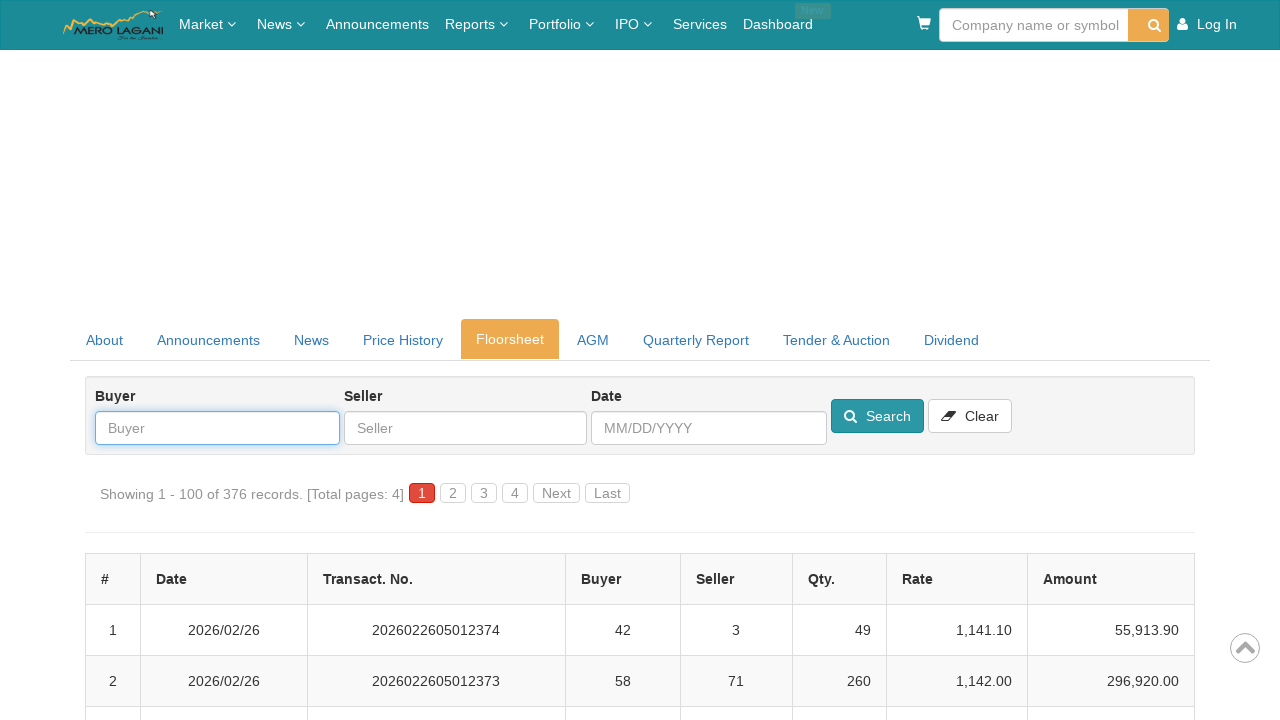

FloorSheet table data loaded for page 1
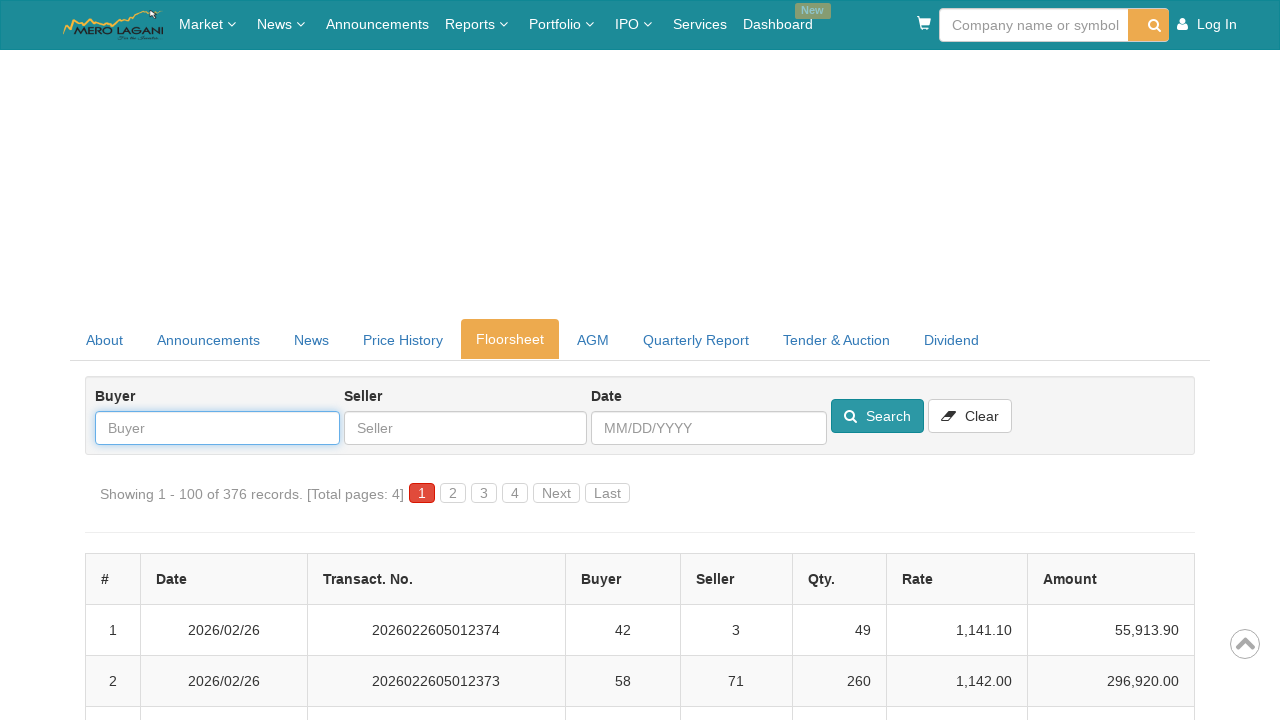

Clicked next page button to navigate to page 2 at (608, 493) on //div[@id='ctl00_ContentPlaceHolder1_CompanyDetail1_divDataFloorsheet']//a[6]
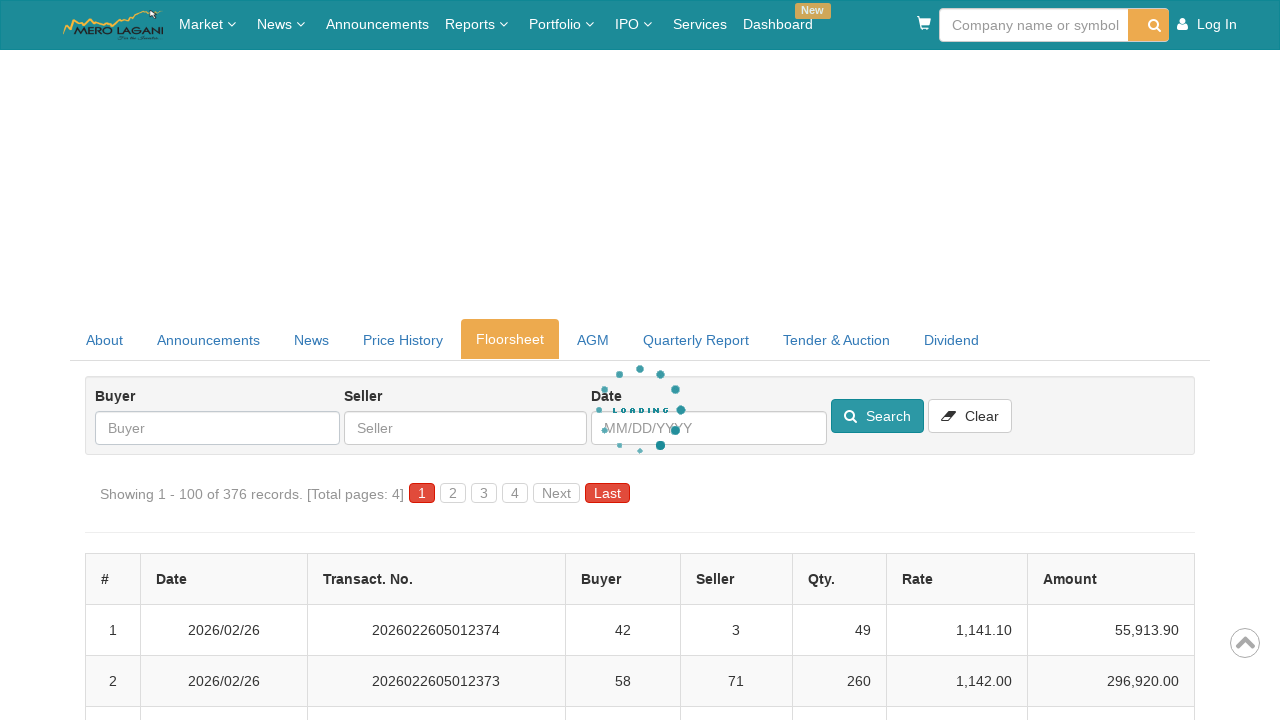

Waited for page transition after clicking next
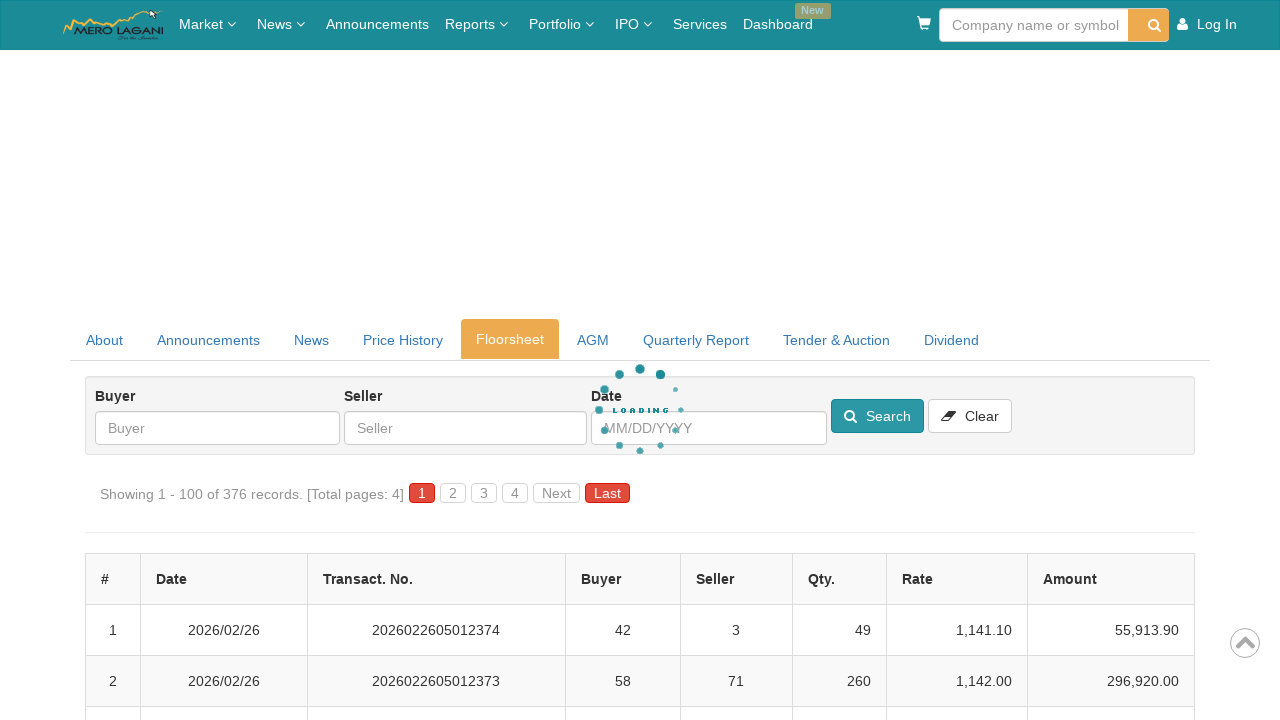

FloorSheet table data loaded for page 2
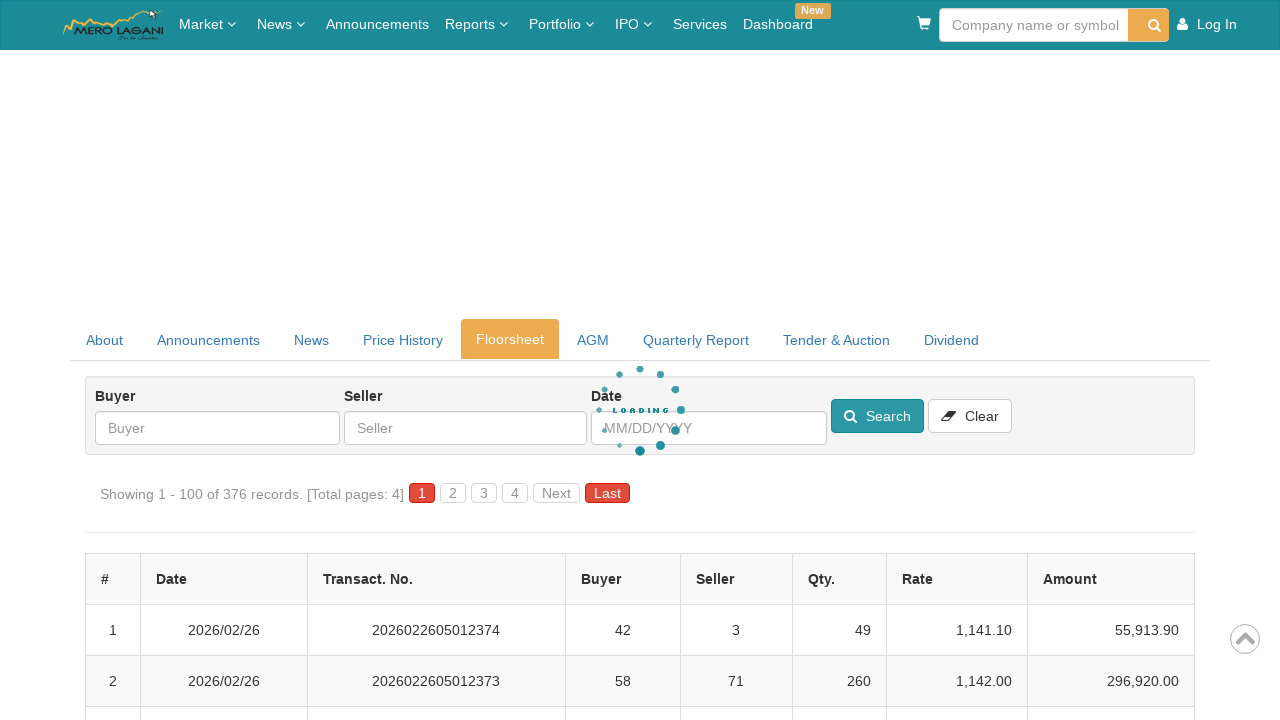

Clicked next page button to navigate to page 3 at (608, 493) on //div[@id='ctl00_ContentPlaceHolder1_CompanyDetail1_divDataFloorsheet']//a[6]
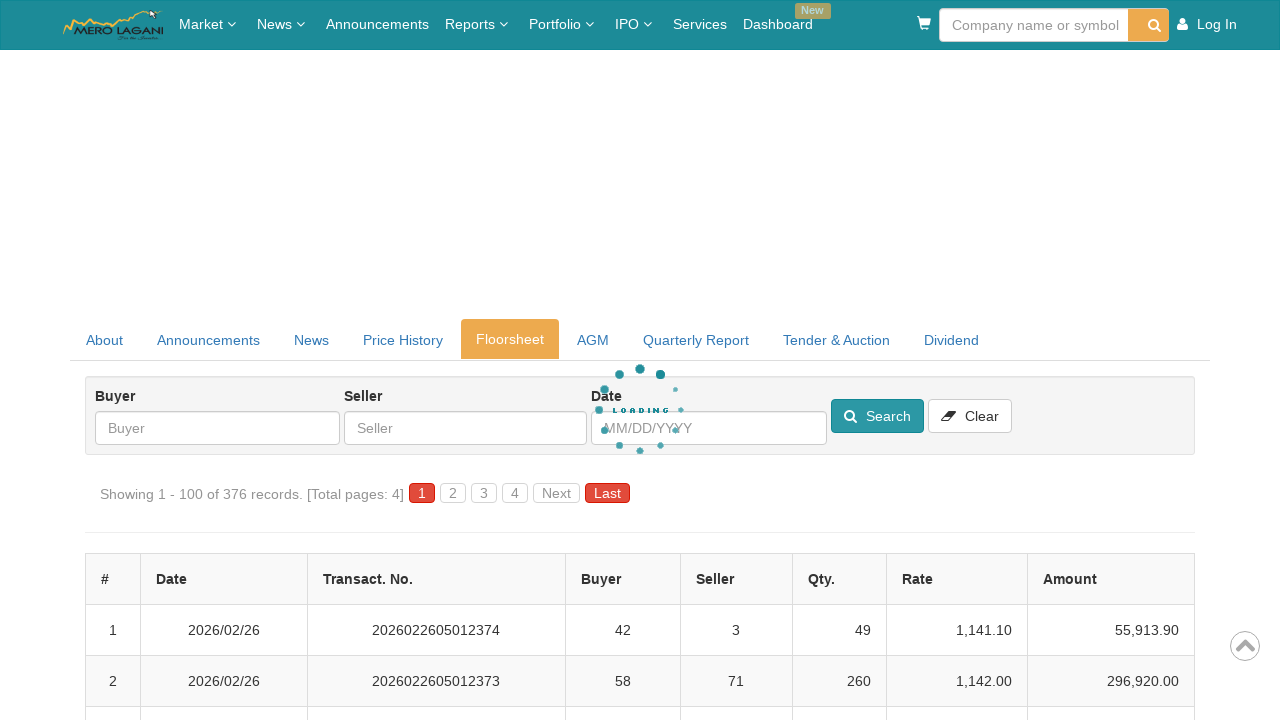

Waited for page transition after clicking next
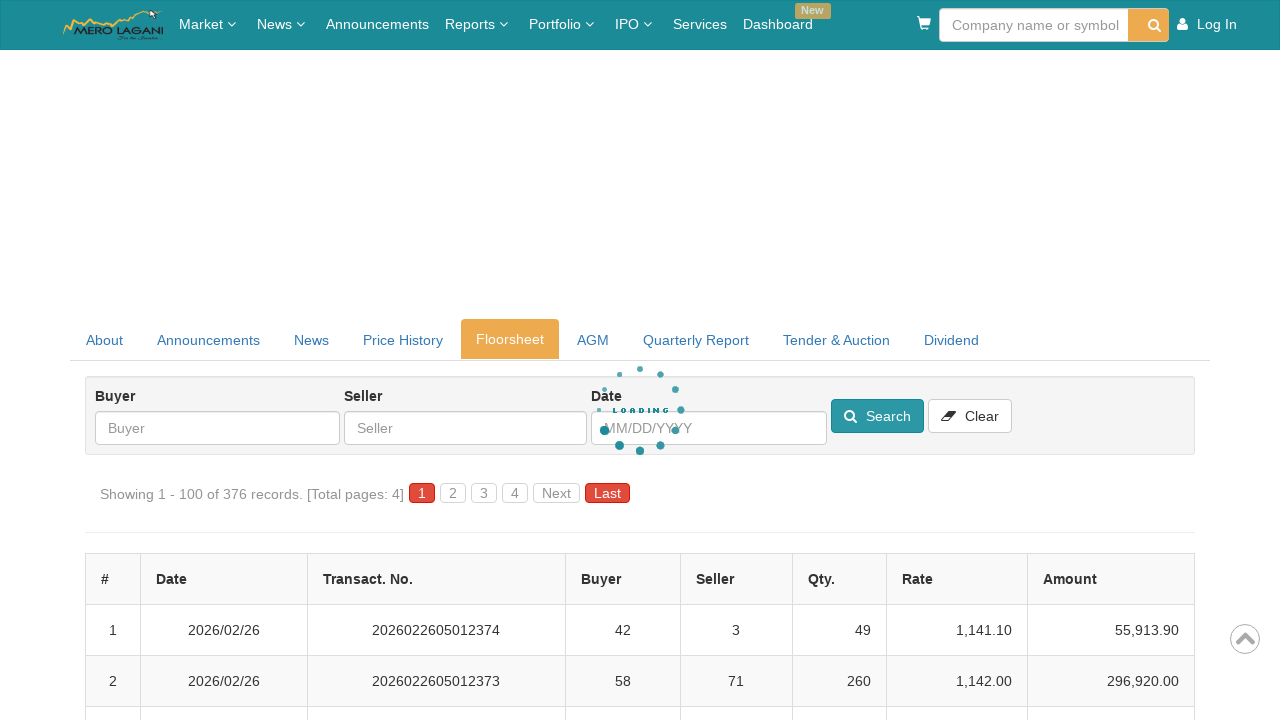

FloorSheet table data loaded for page 3
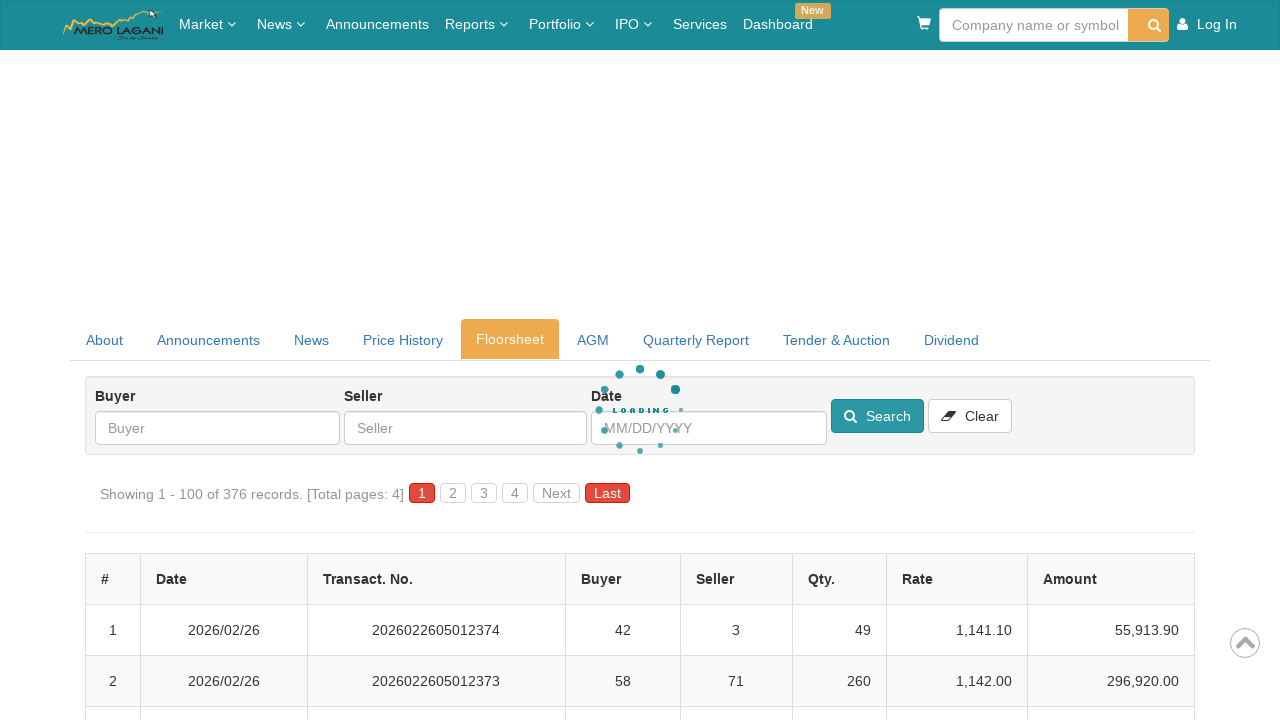

Clicked next page button to navigate to page 4 at (608, 493) on //div[@id='ctl00_ContentPlaceHolder1_CompanyDetail1_divDataFloorsheet']//a[6]
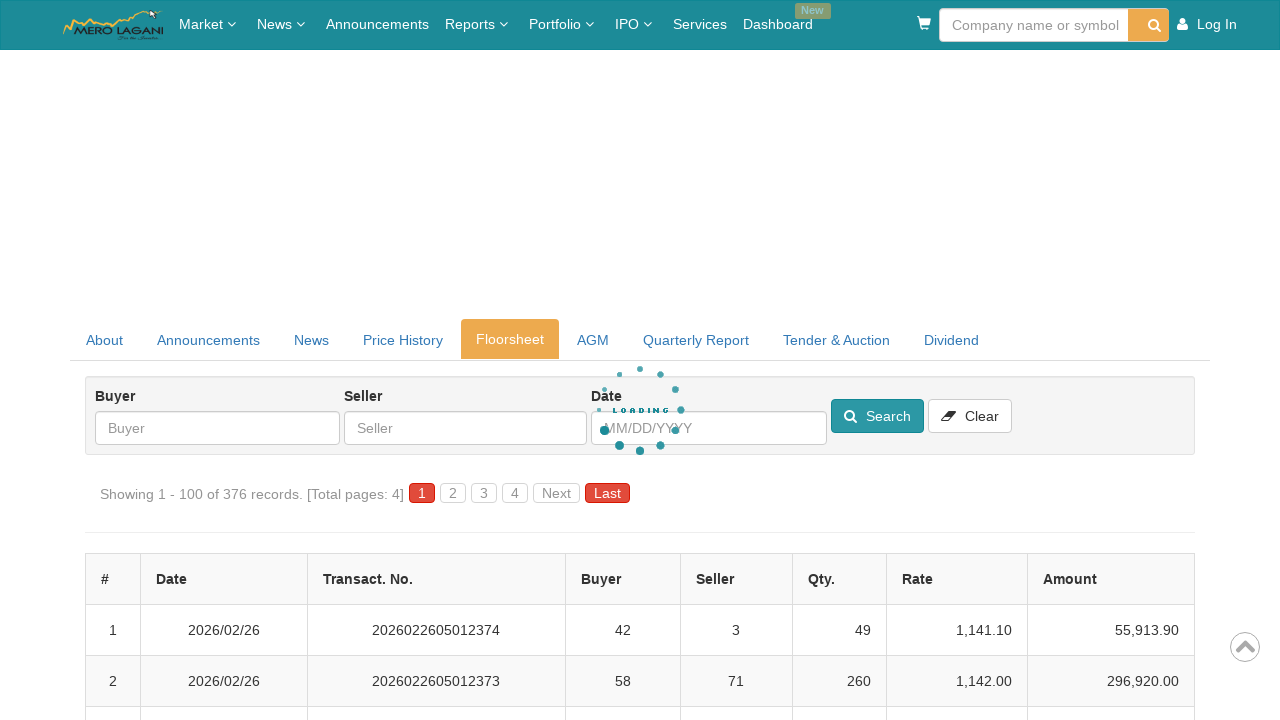

Waited for page transition after clicking next
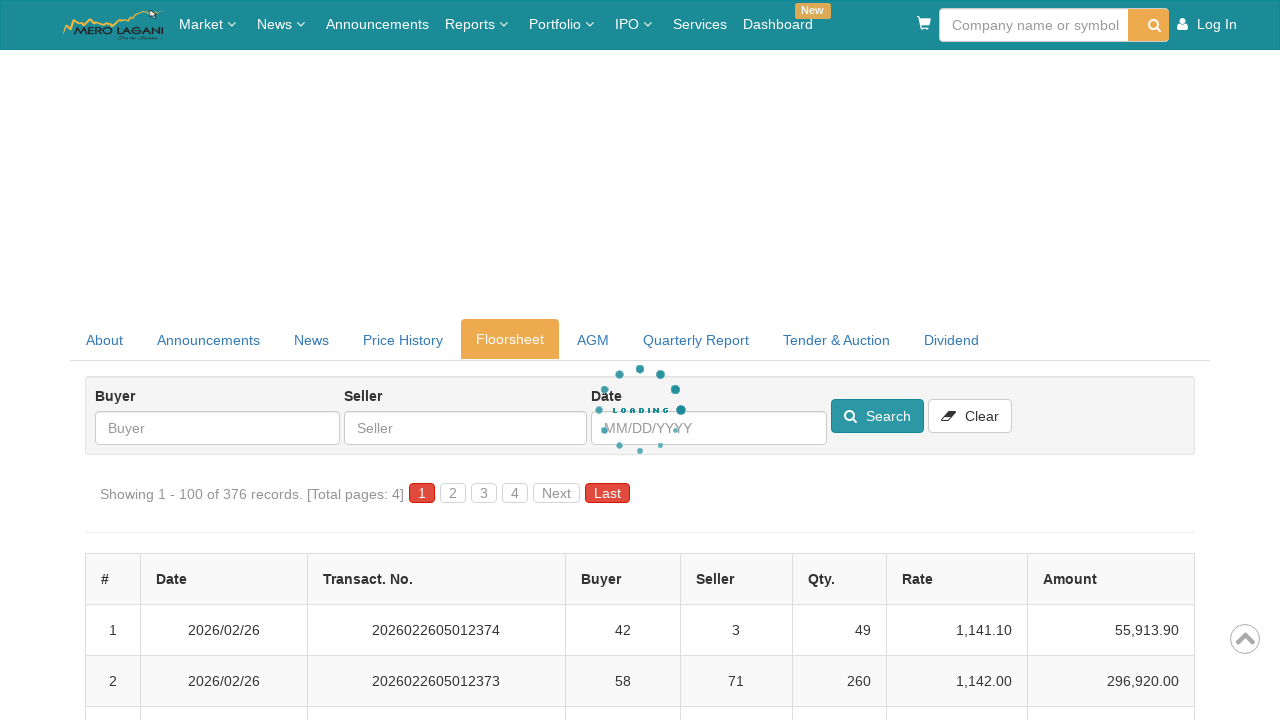

FloorSheet table data loaded for page 4
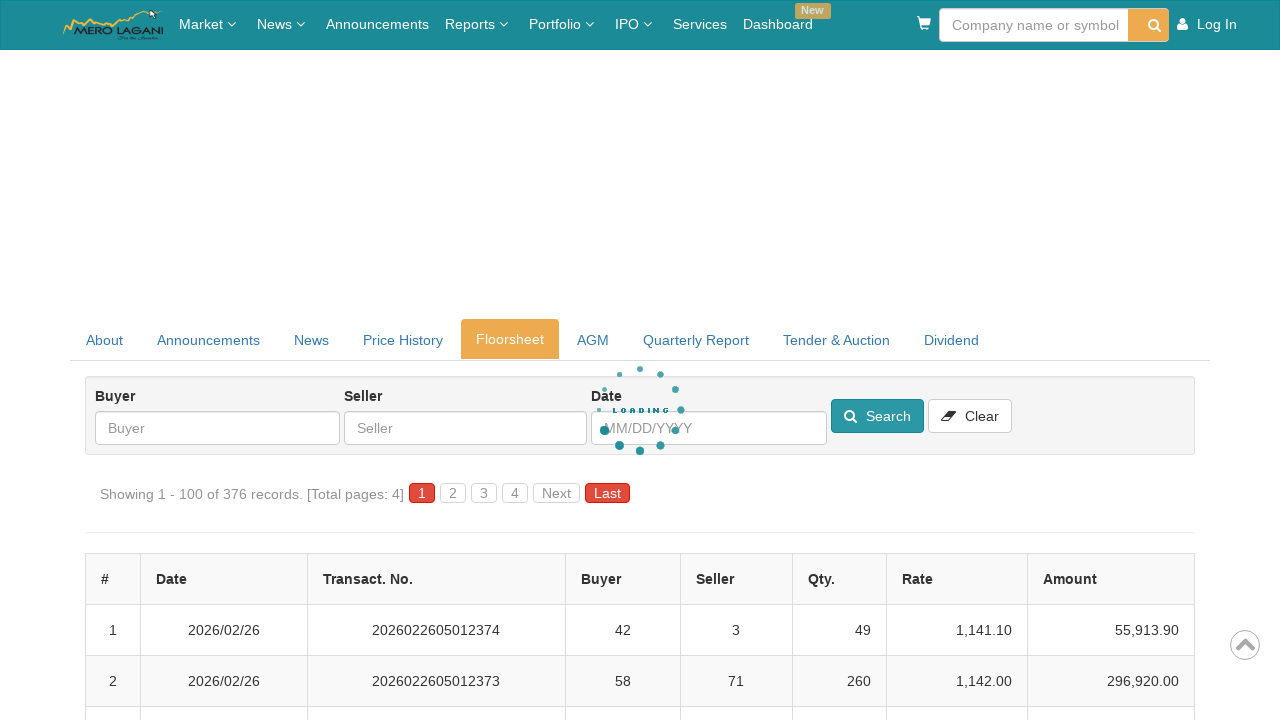

Clicked next page button to navigate to page 5 at (608, 493) on //div[@id='ctl00_ContentPlaceHolder1_CompanyDetail1_divDataFloorsheet']//a[6]
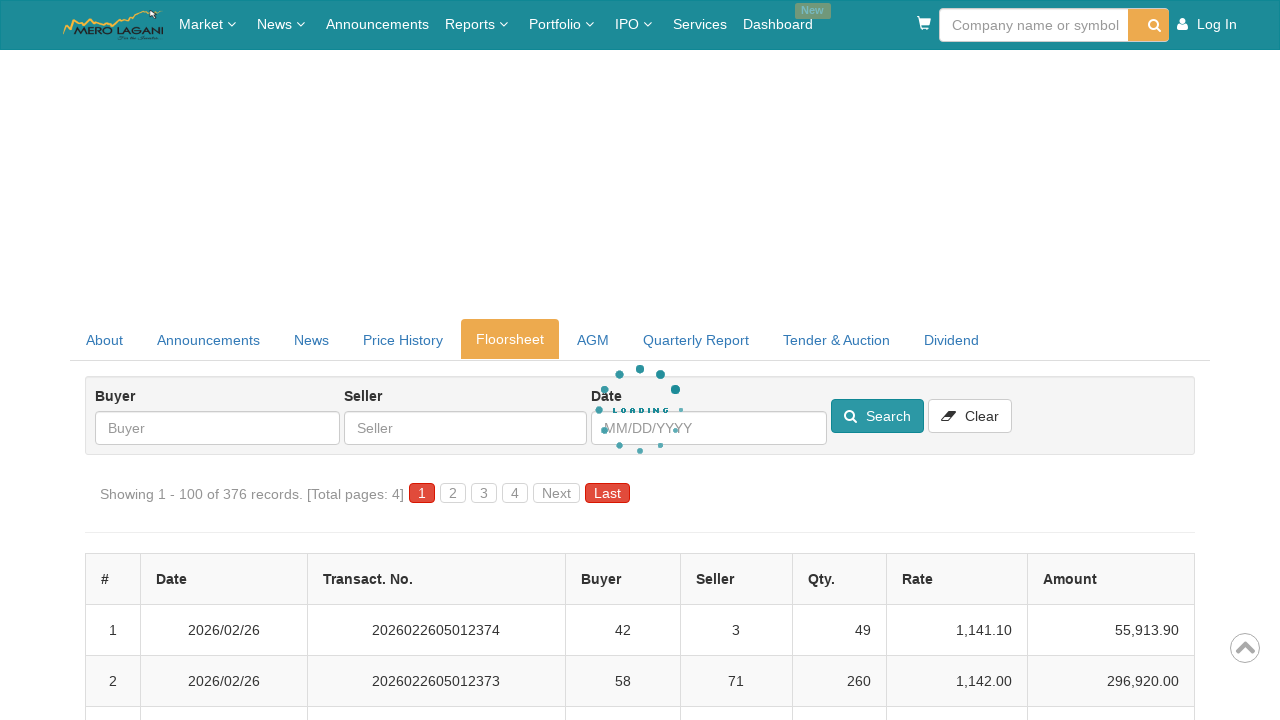

Waited for page transition after clicking next
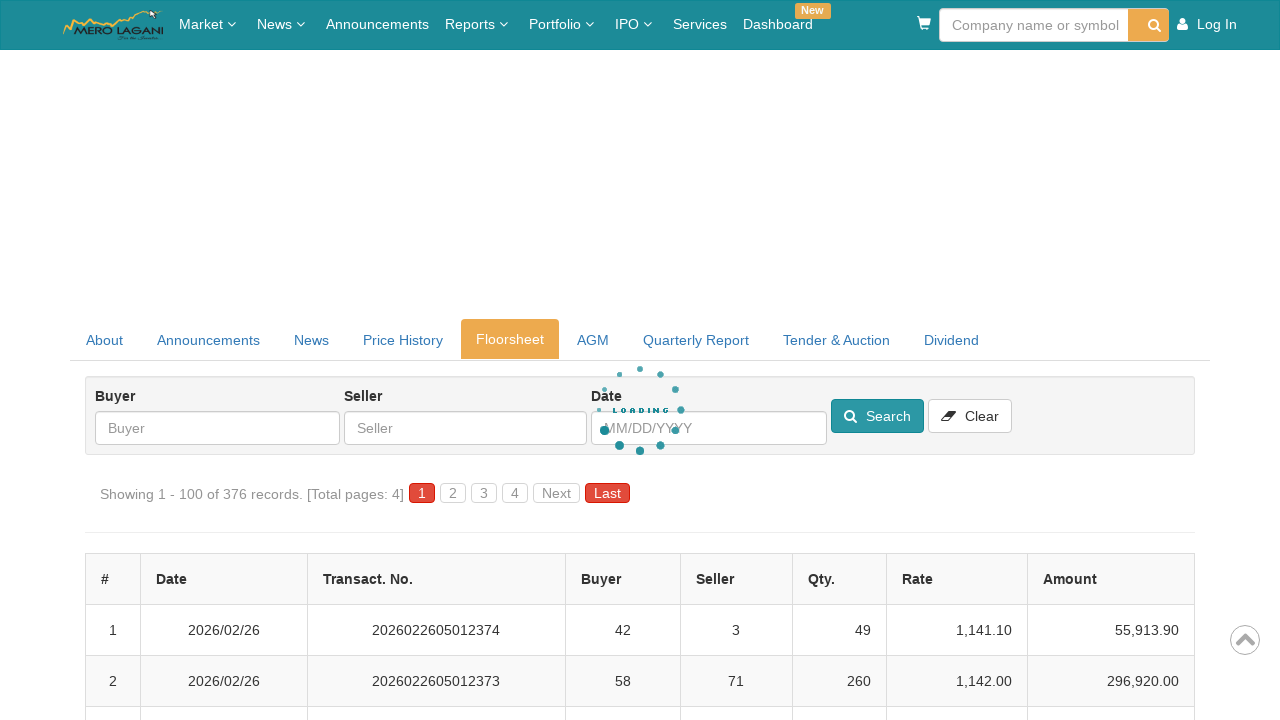

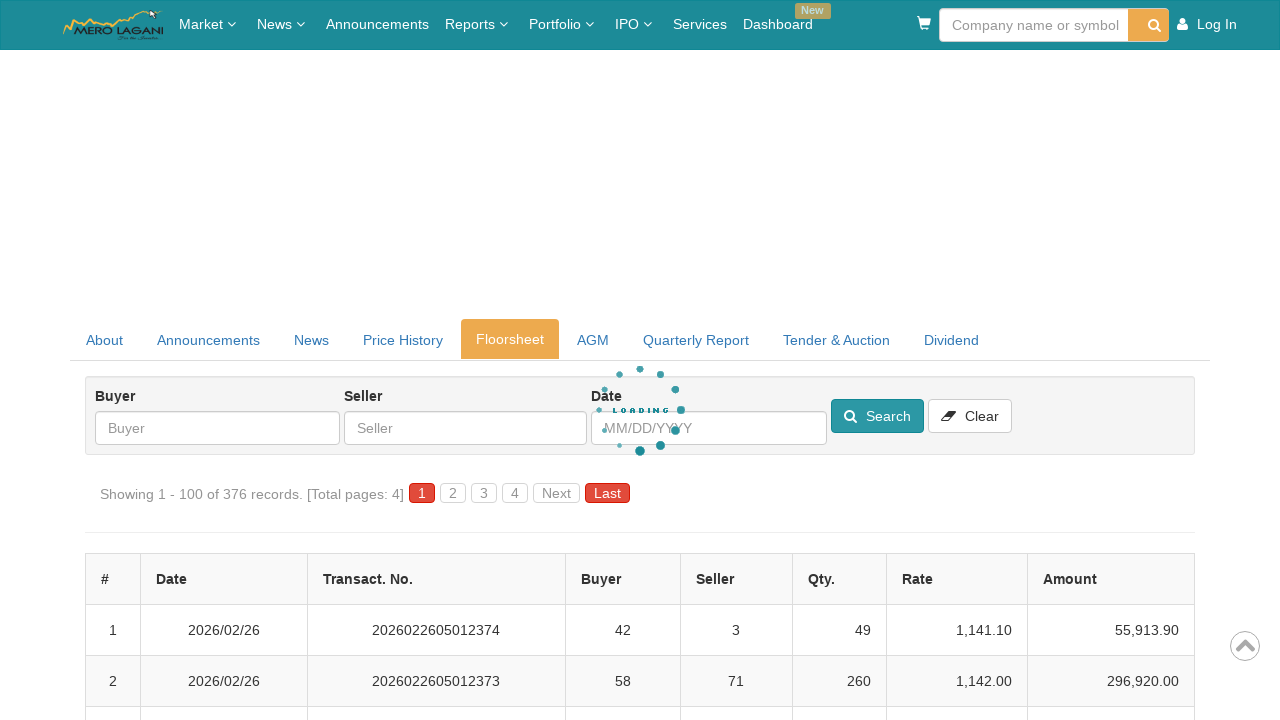